Tests scrolling functionality by scrolling to the Blog navigation button

Starting URL: https://webdriver.io

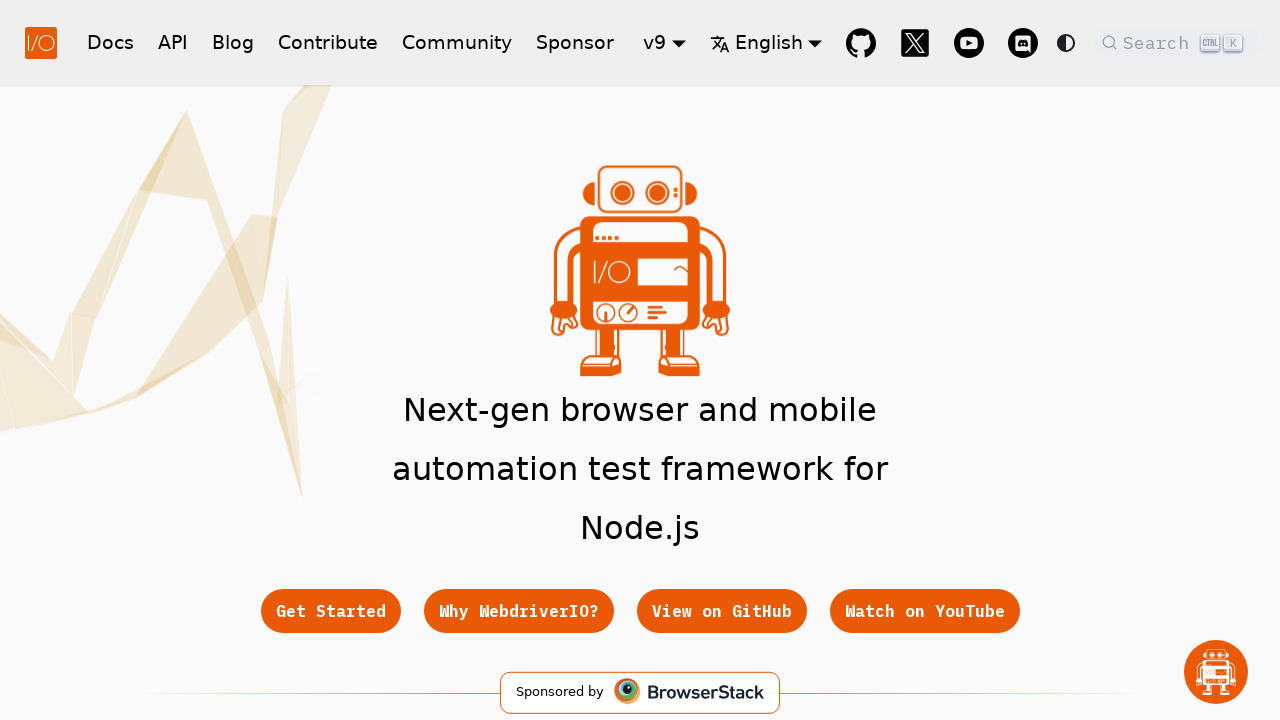

Located Blog navigation button in navbar
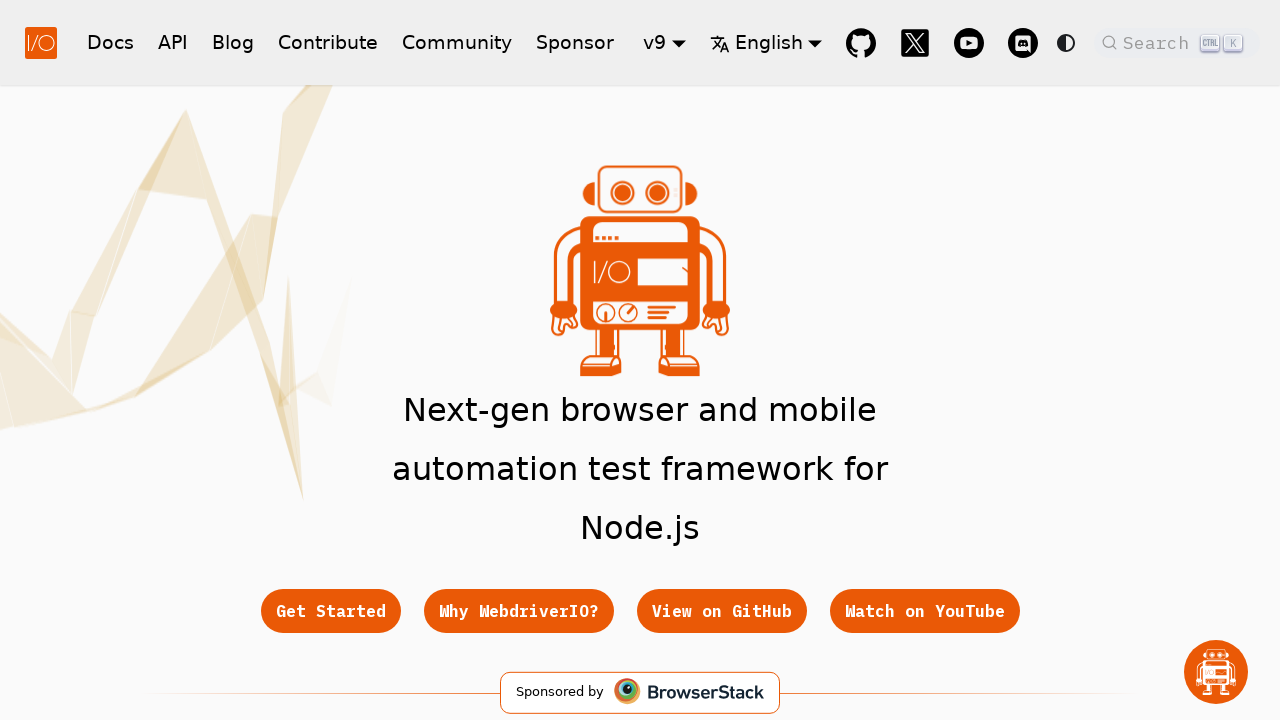

Scrolled to Blog navigation button
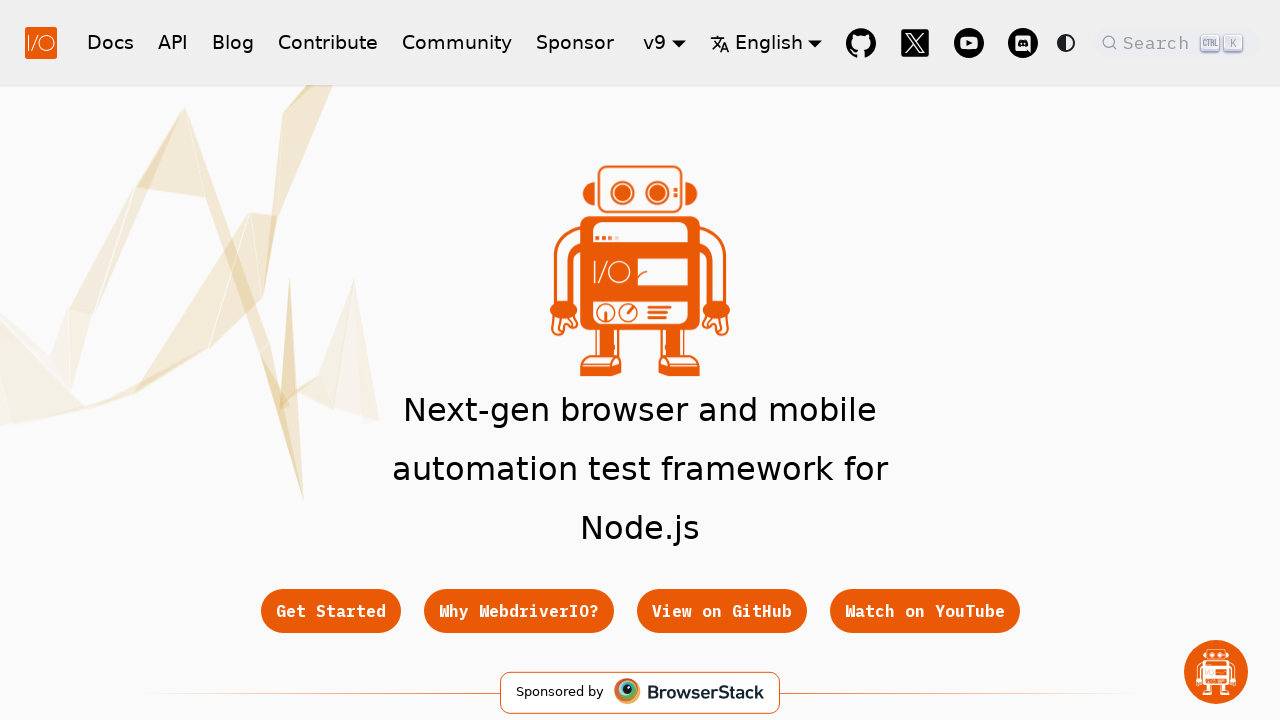

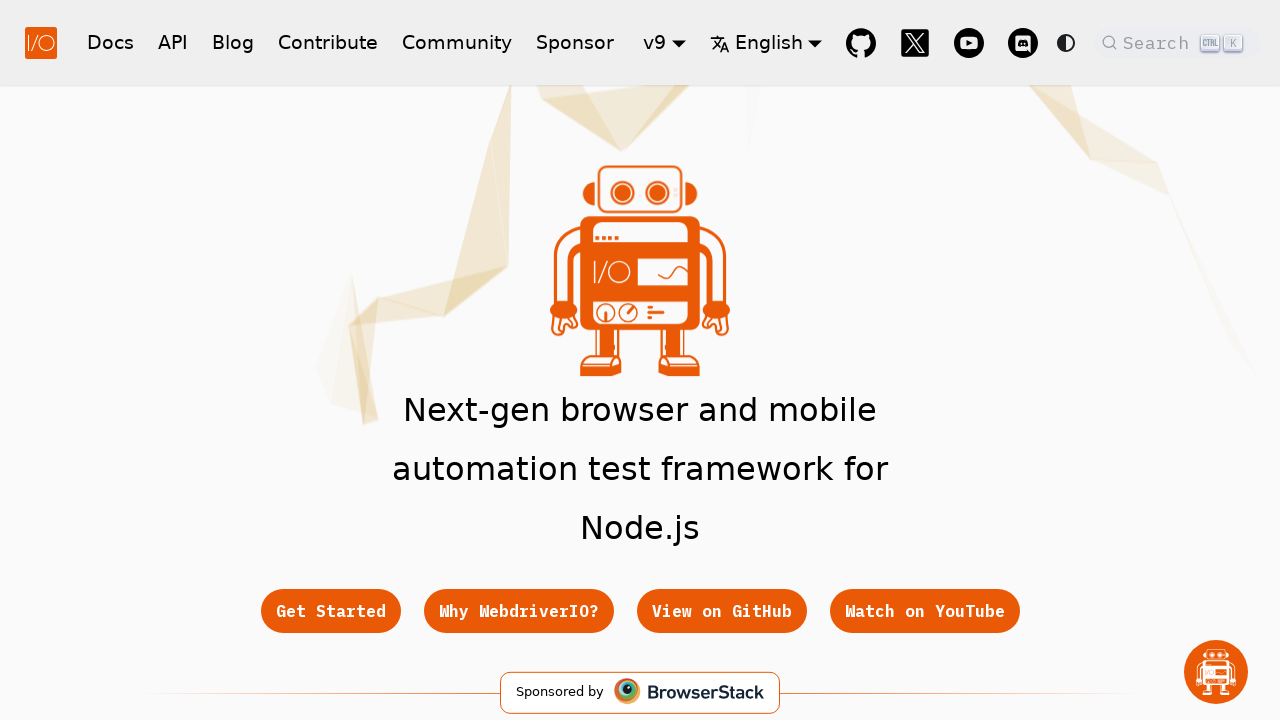